Tests registration form validation by submitting empty fields and verifying all required field error messages are displayed.

Starting URL: https://alada.vn/tai-khoan/dang-ky.html

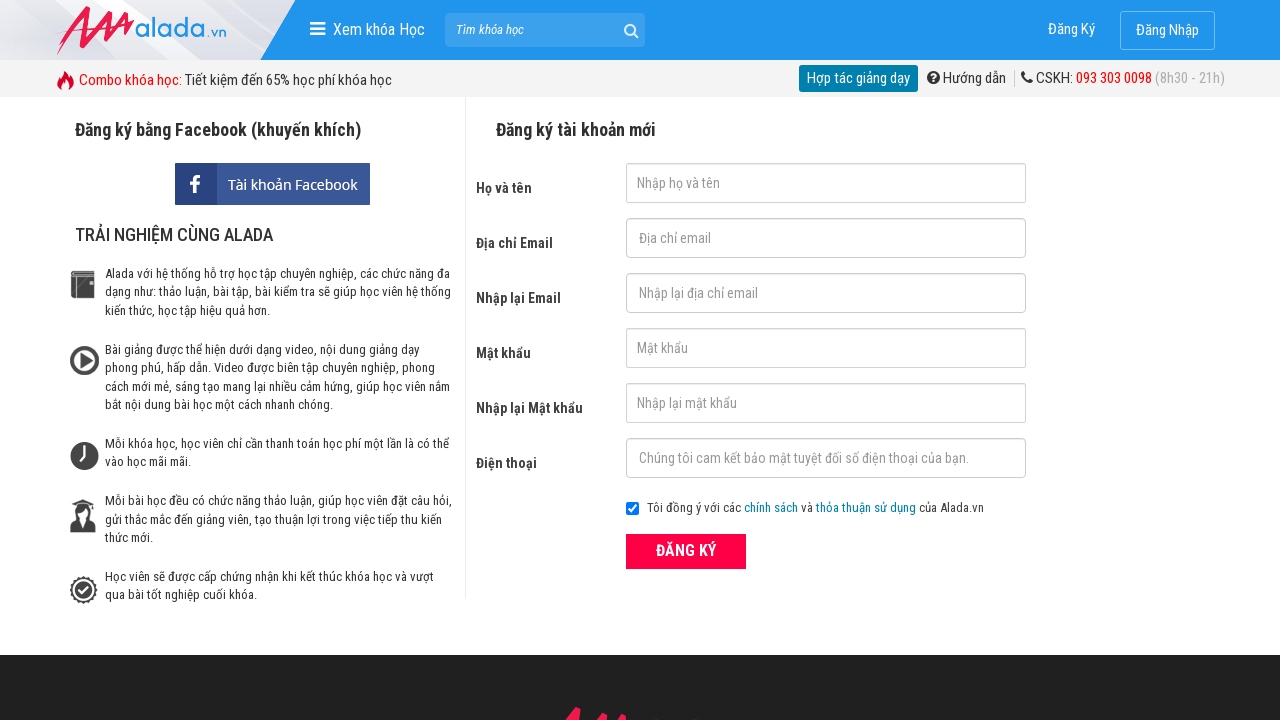

Cleared first name field on #txtFirstname
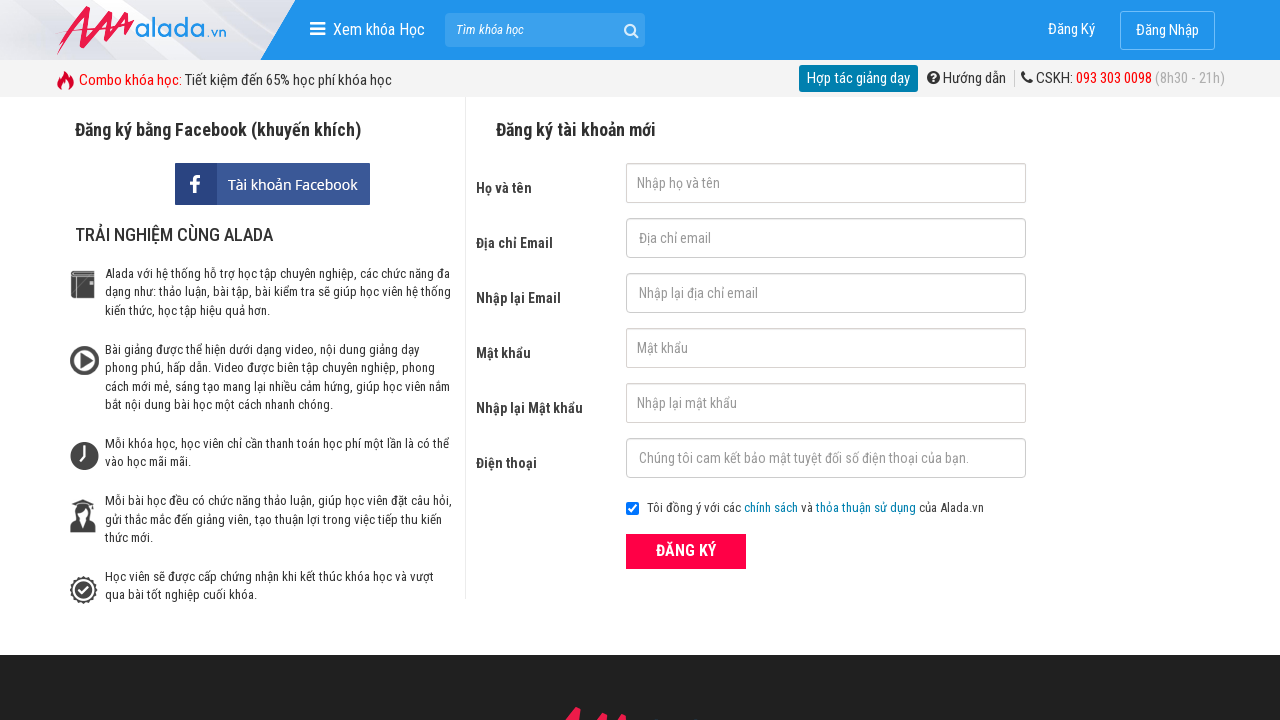

Cleared email field on #txtEmail
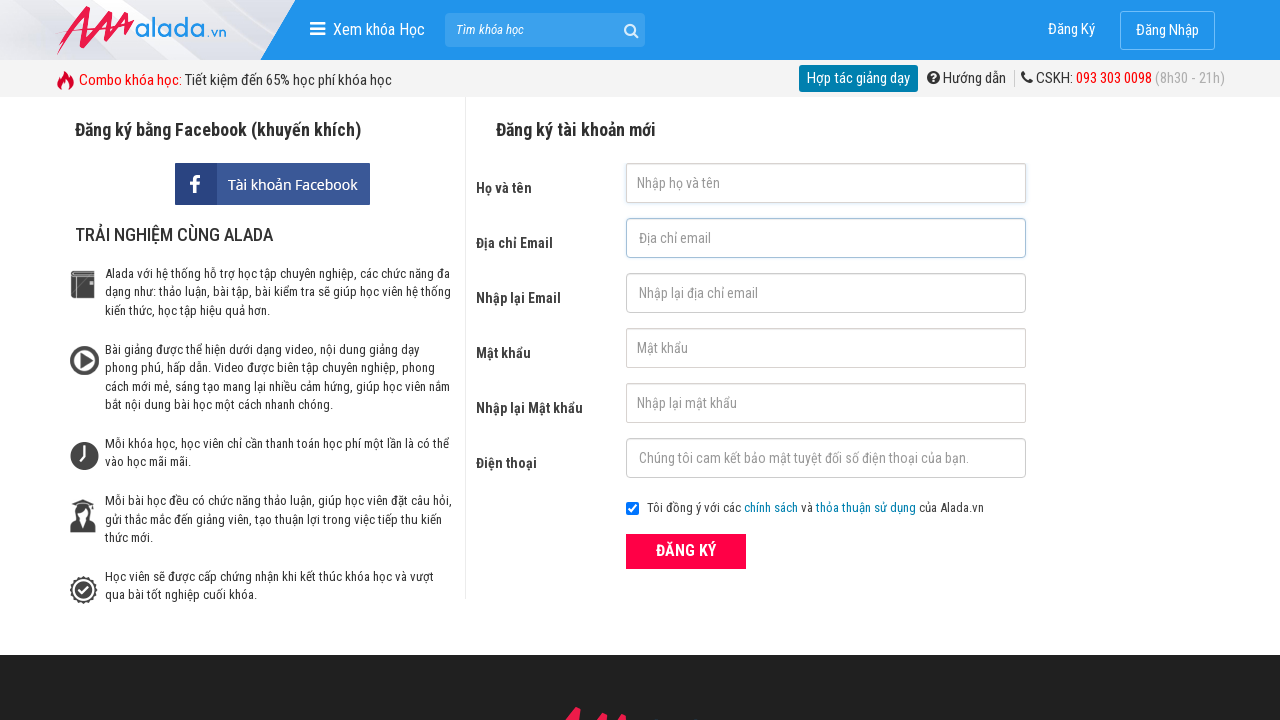

Cleared confirm email field on #txtCEmail
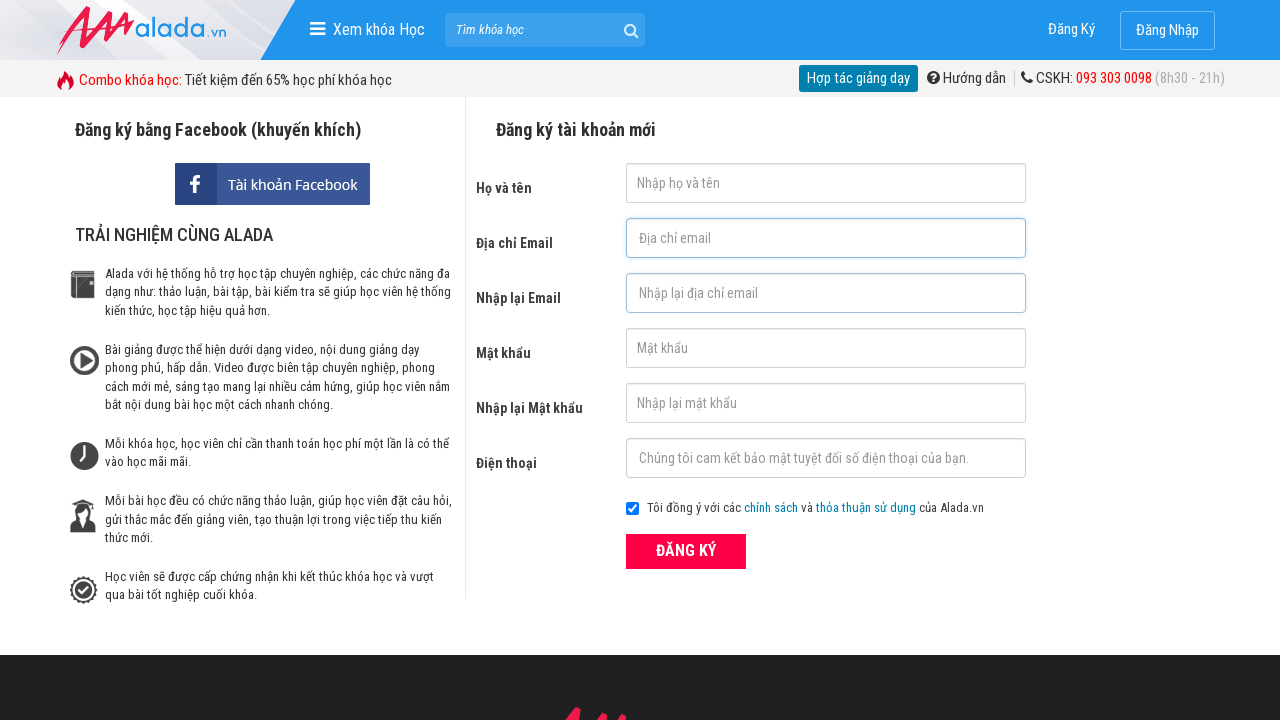

Cleared password field on #txtPassword
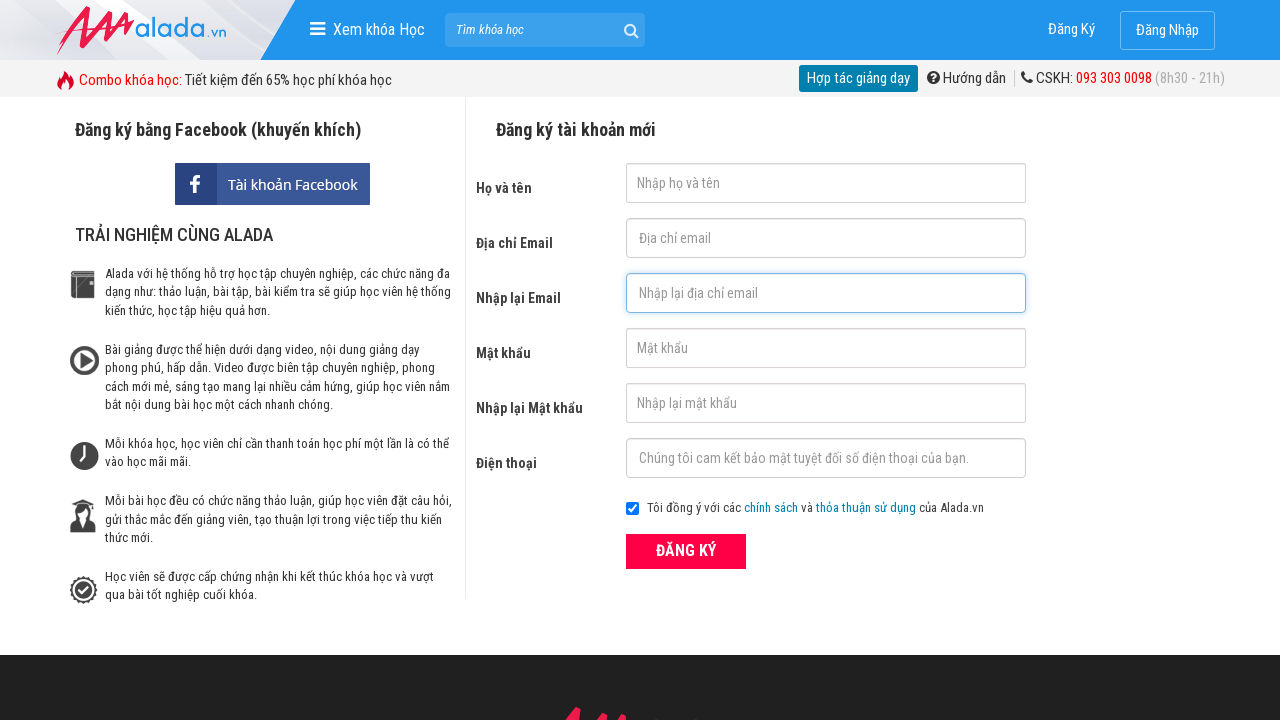

Cleared confirm password field on #txtCPassword
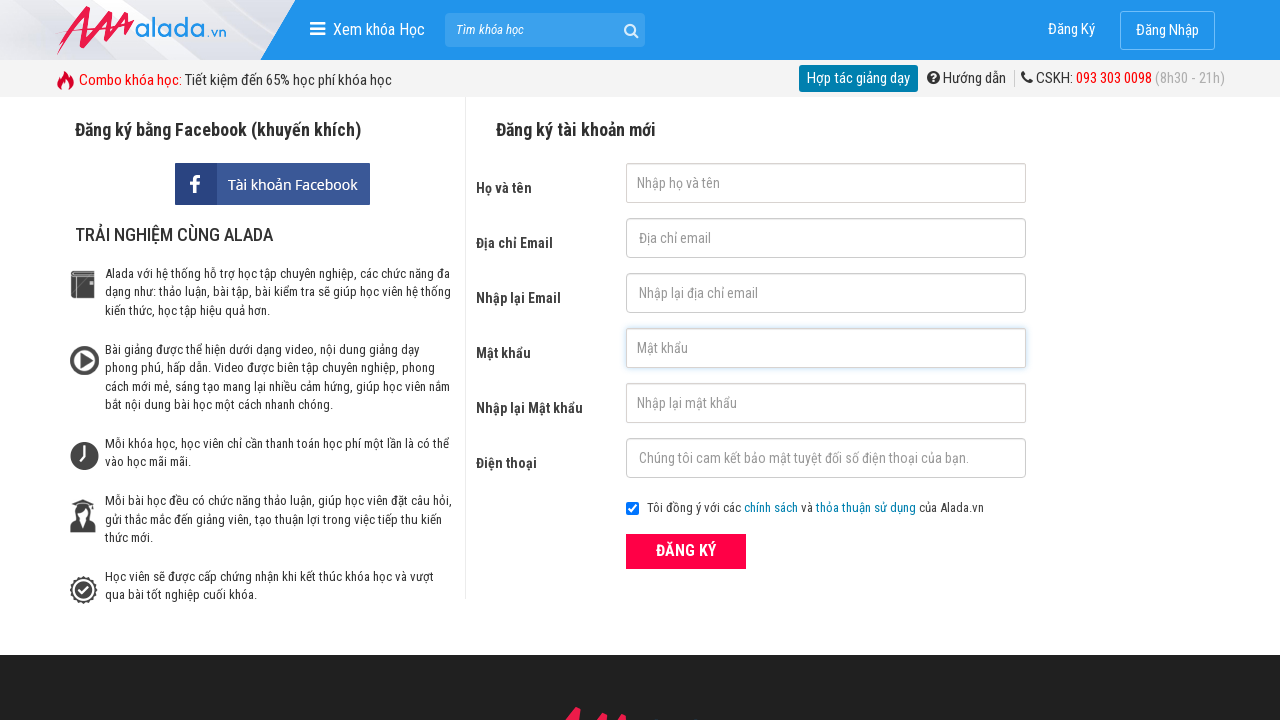

Cleared phone field on #txtPhone
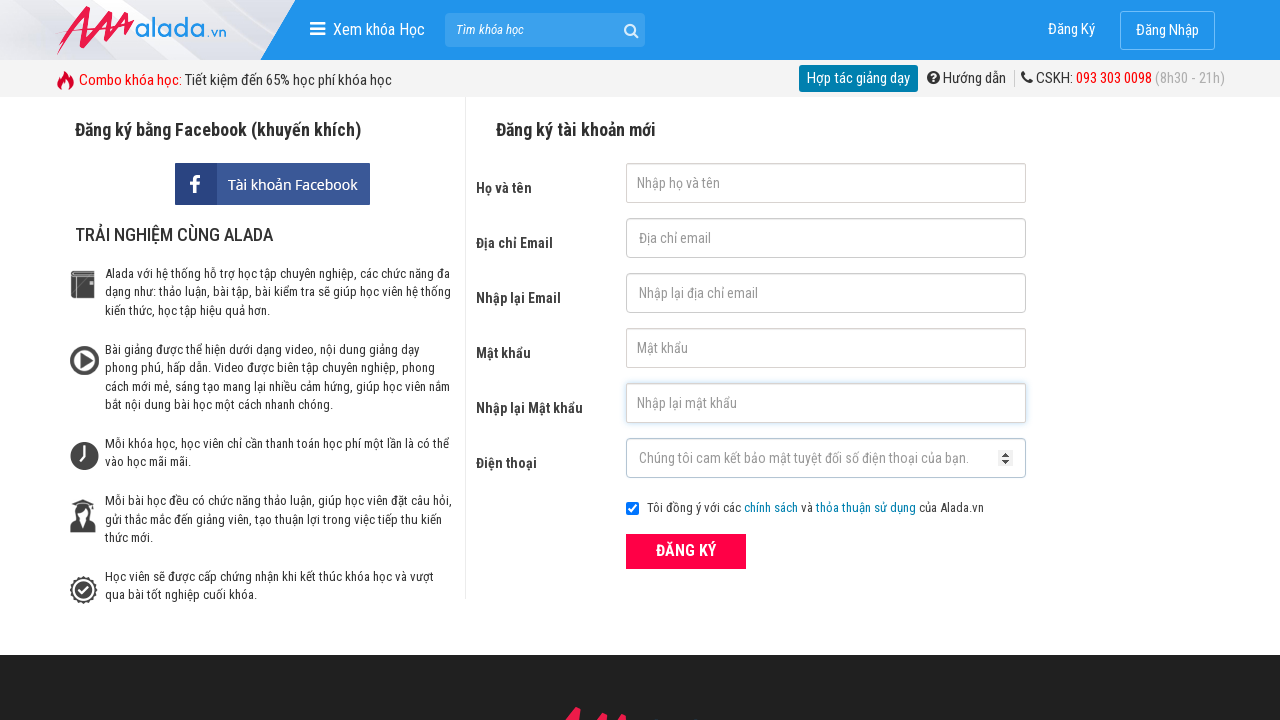

Clicked register button to submit empty form at (686, 551) on xpath=//form[@id='frmLogin']//button[text()='ĐĂNG KÝ']
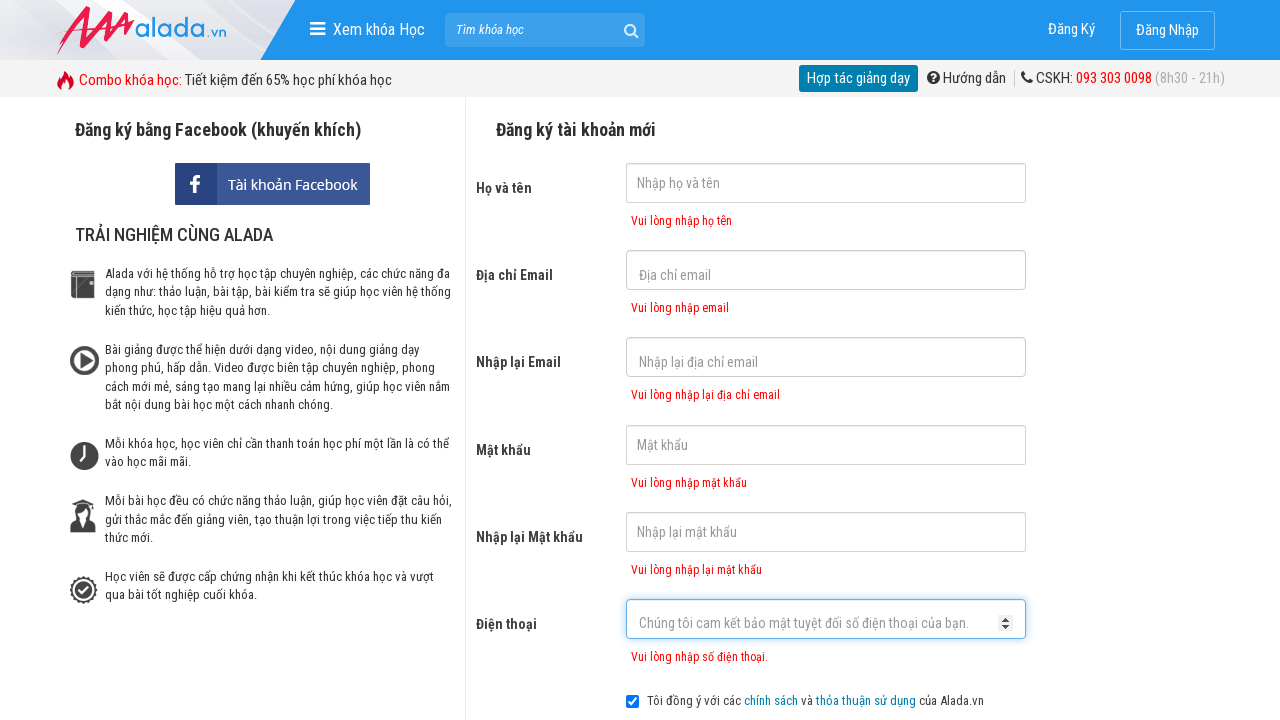

First name error message displayed
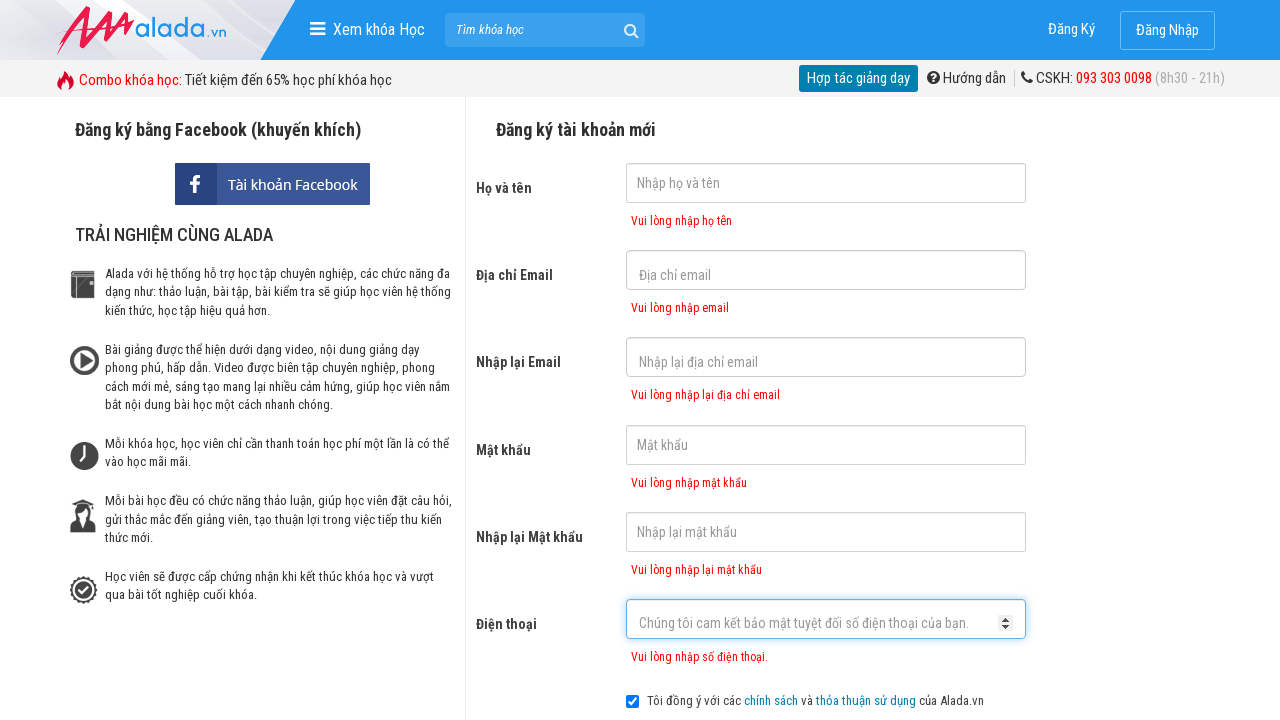

Email error message displayed
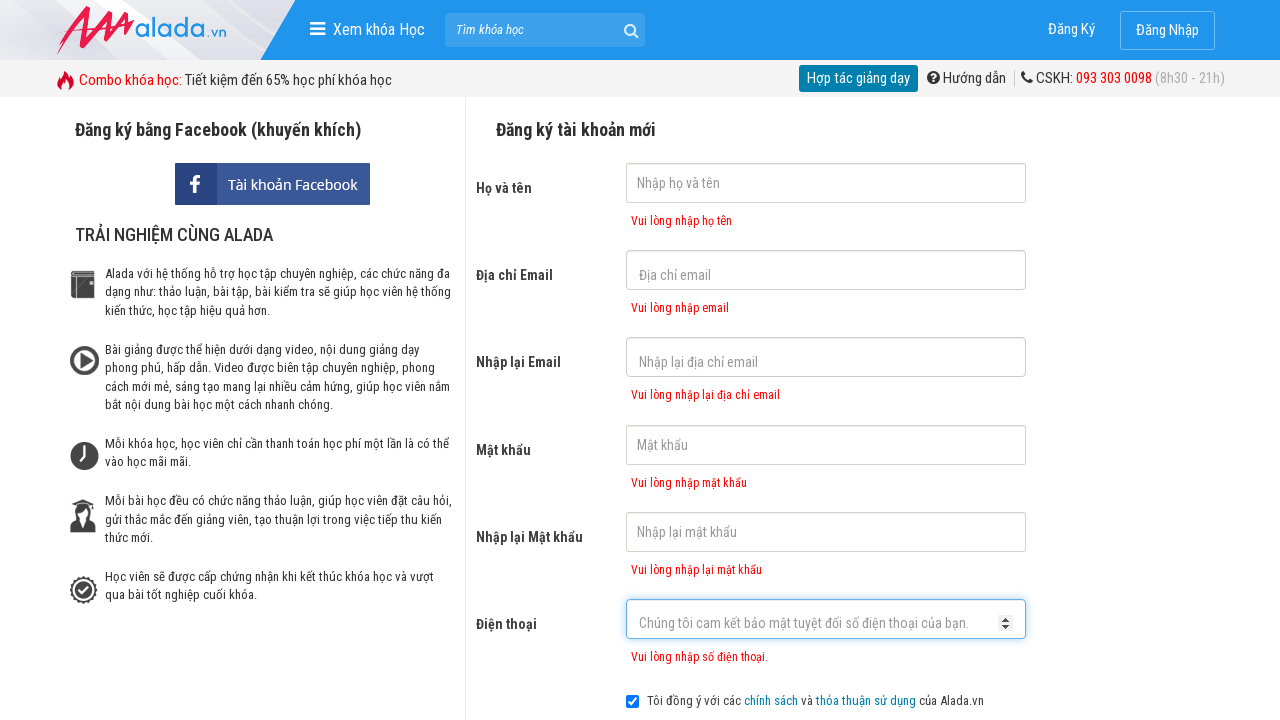

Confirm email error message displayed
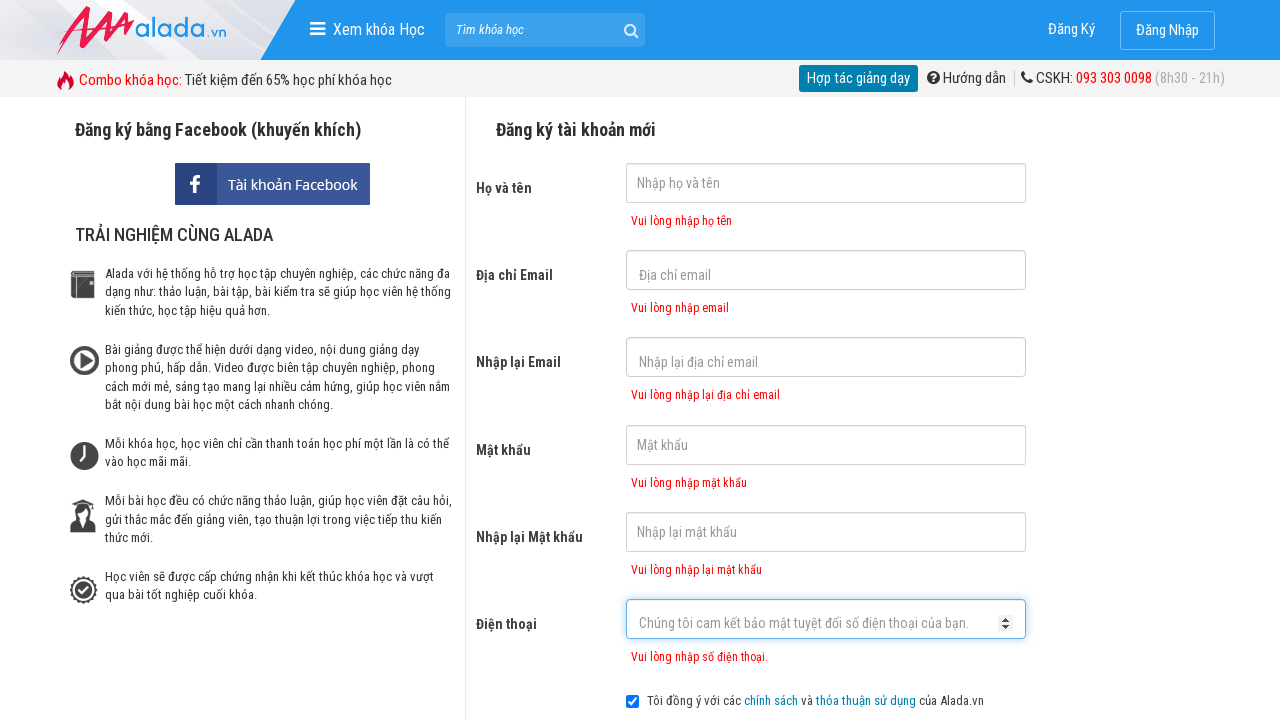

Password error message displayed
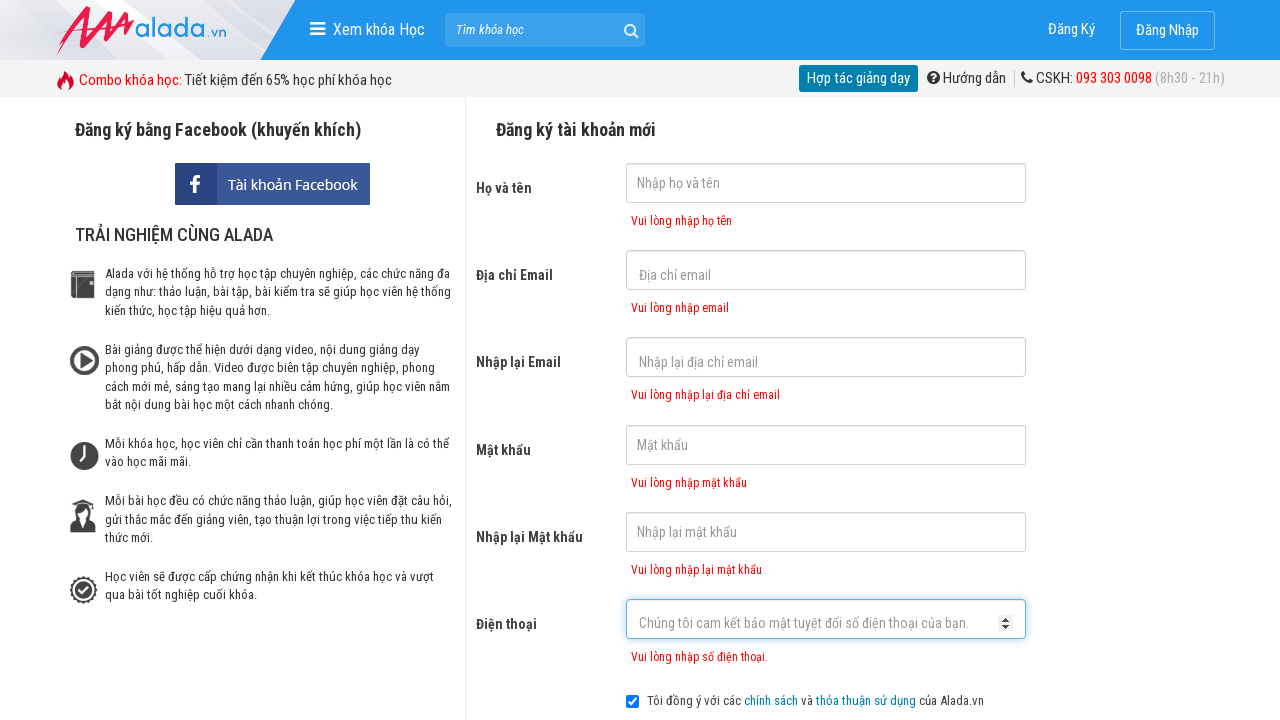

Confirm password error message displayed
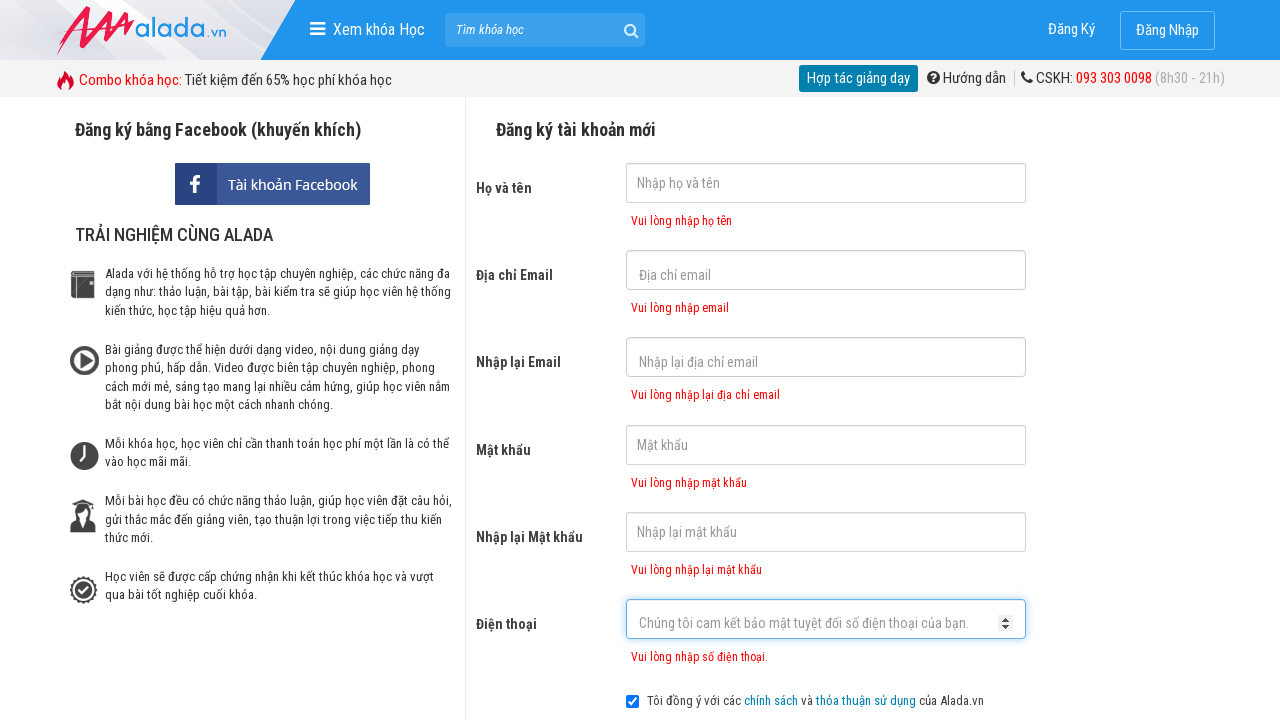

Phone error message displayed
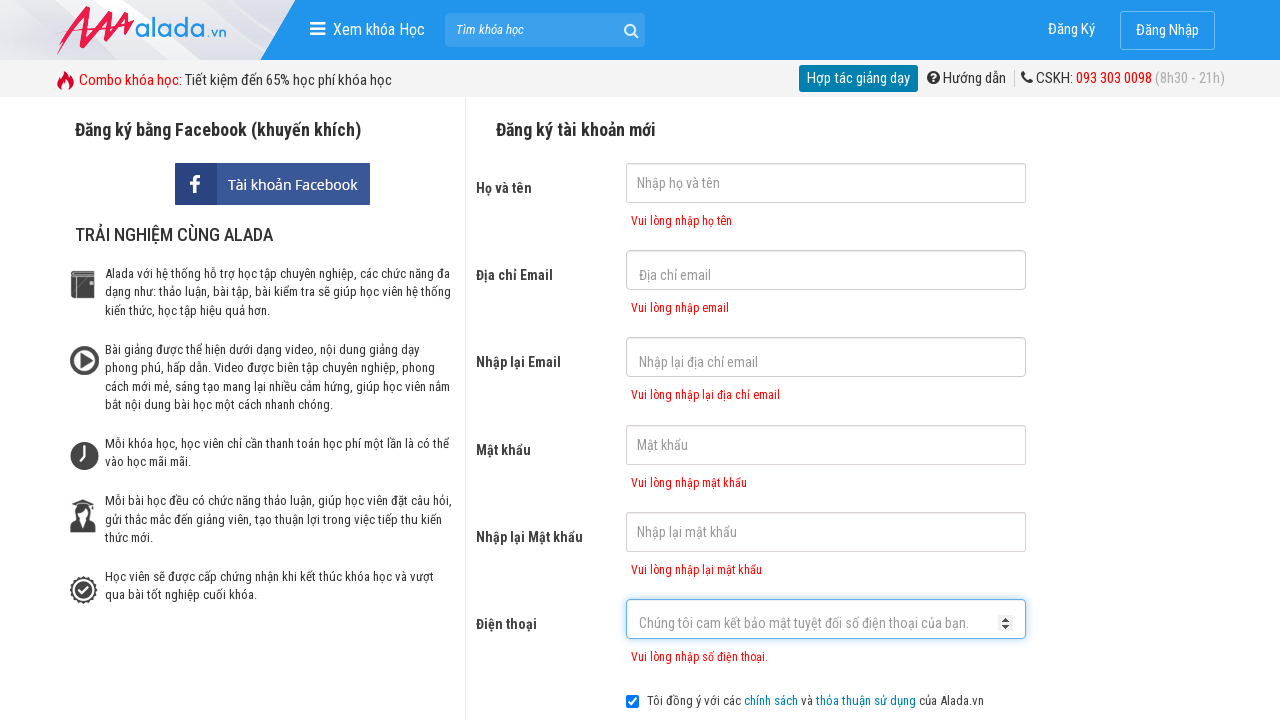

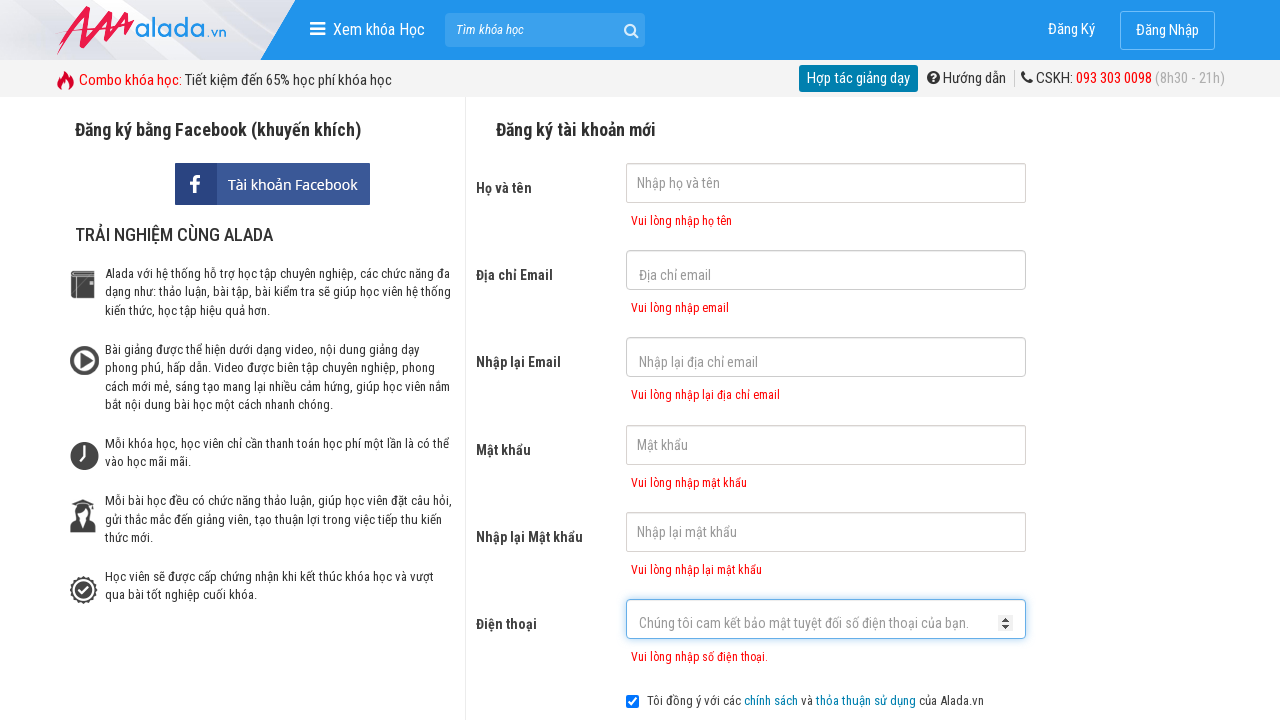